Tests XPath locators by clicking on the ClickToGetAlert button using both absolute and relative XPath

Starting URL: http://omayo.blogspot.com

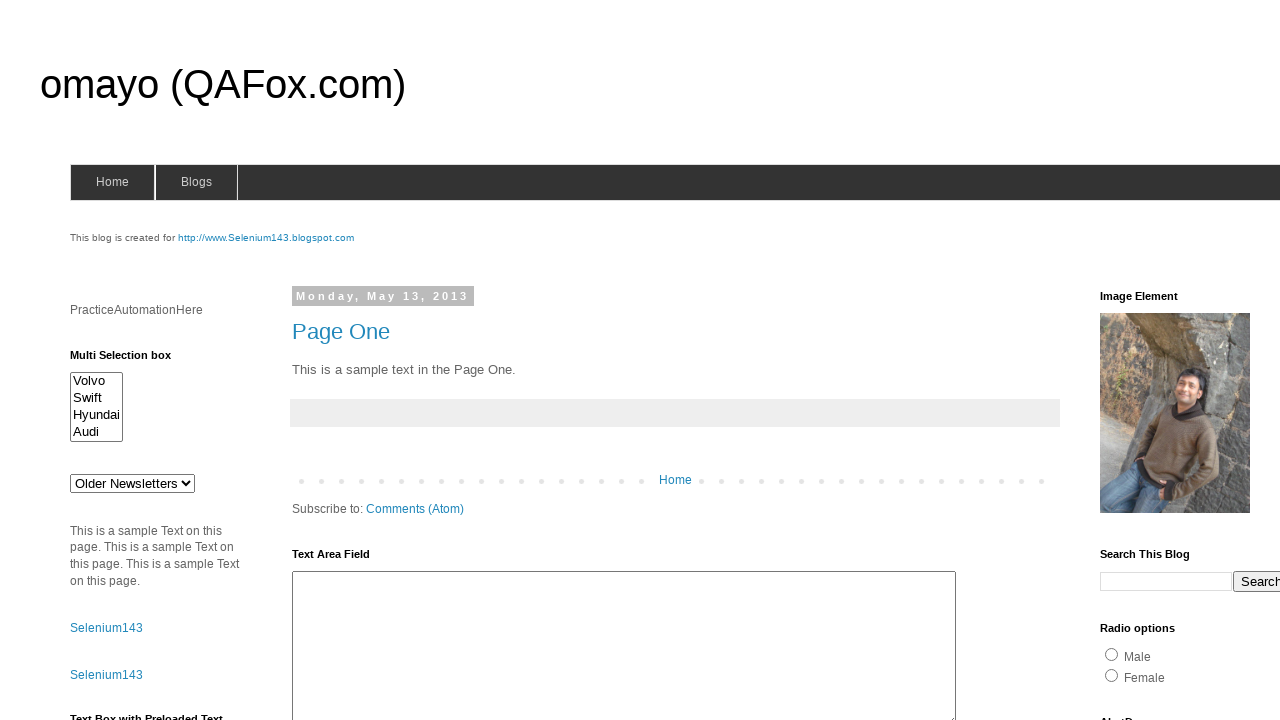

Clicked on ClickToGetAlert button using absolute XPath locator //*[@id='alert1'] at (1154, 361) on xpath=//*[@id='alert1']
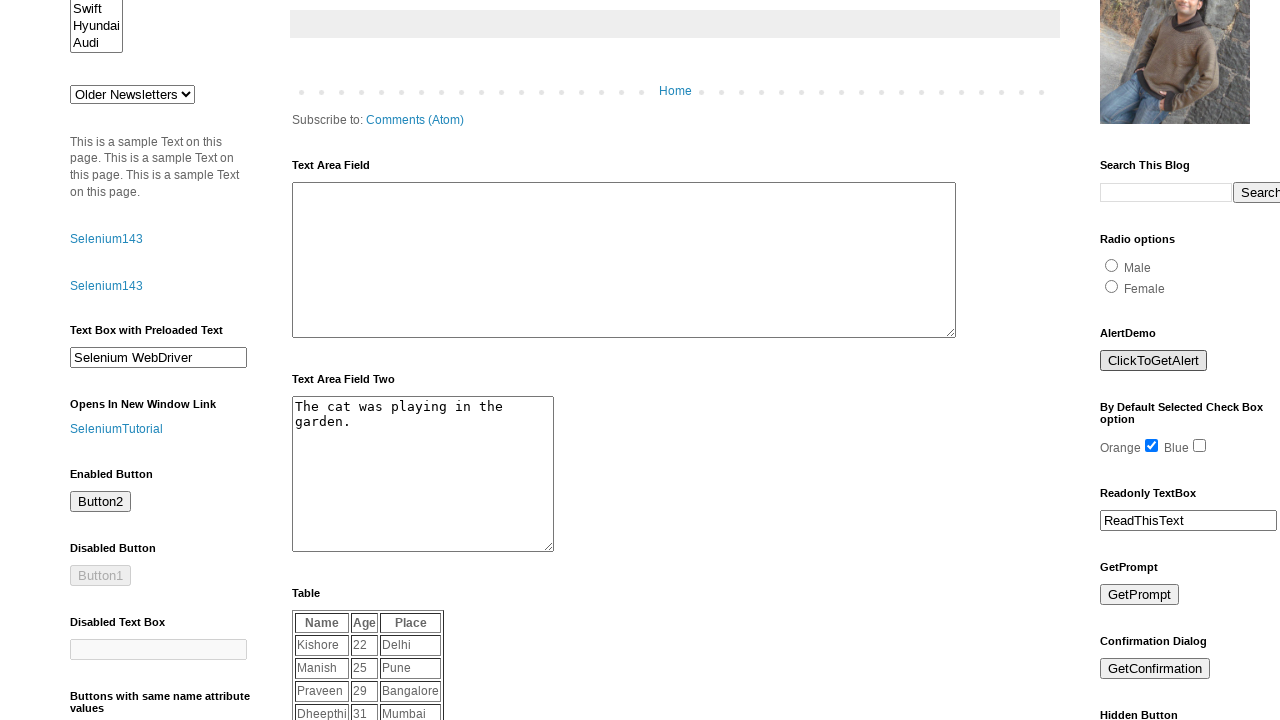

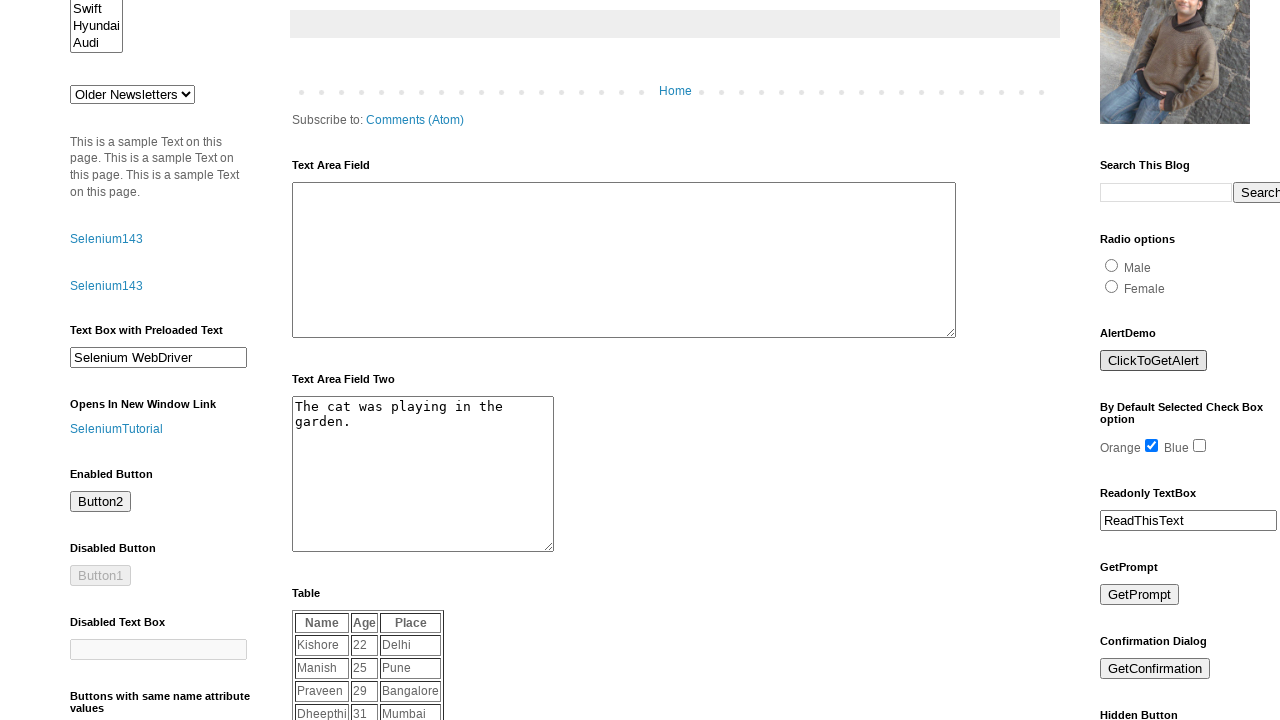